Navigates to a nested frames example page and identifies all frames on the page

Starting URL: https://the-internet.herokuapp.com/

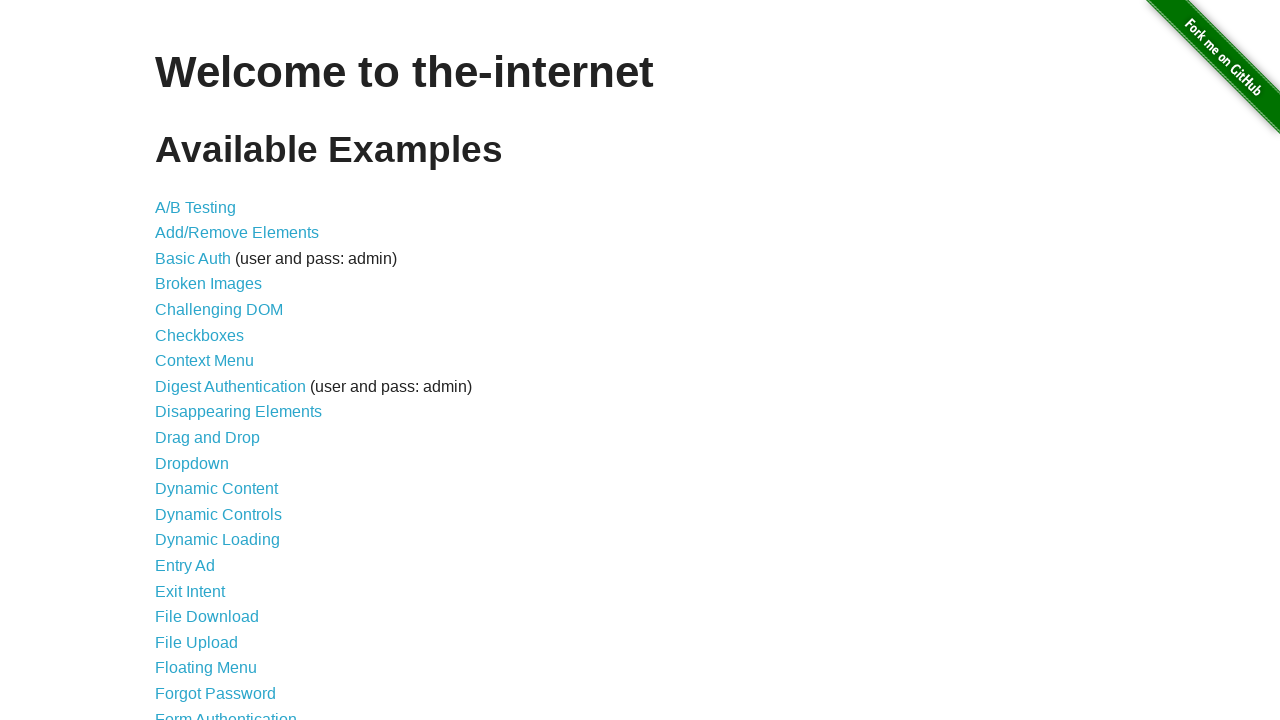

Clicked on nested frames link at (210, 395) on a[href='/nested_frames']
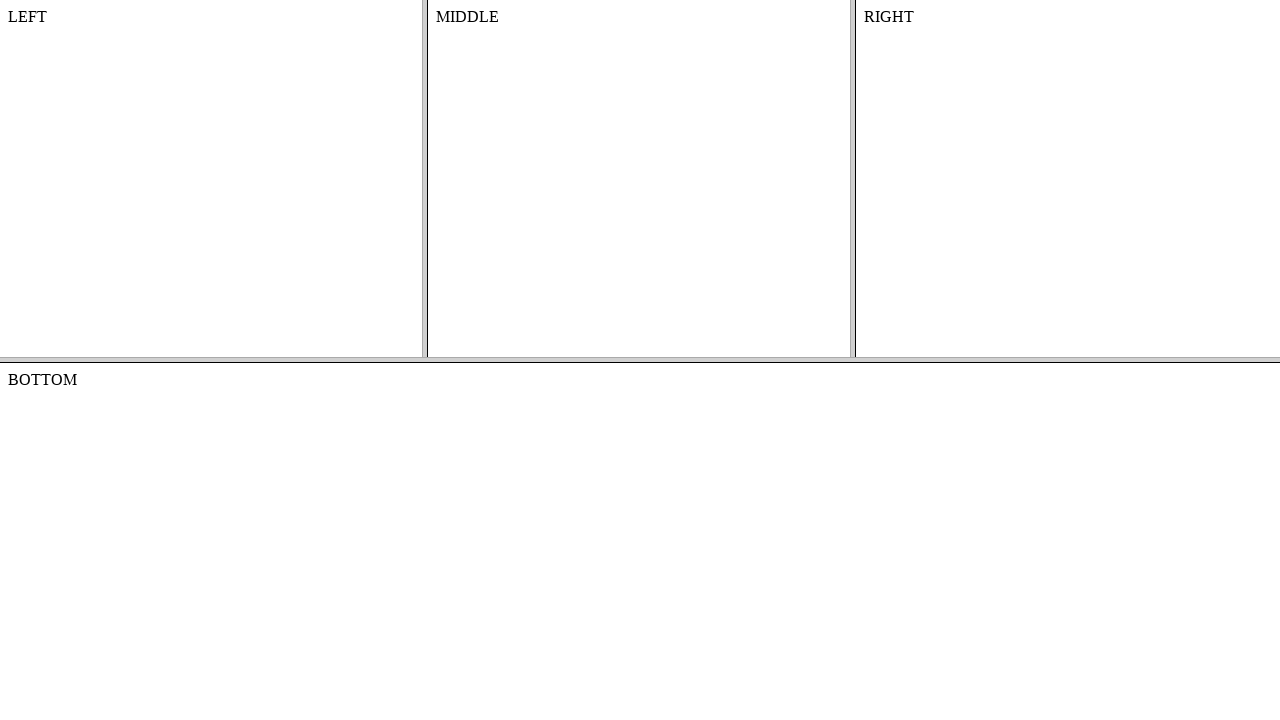

Waited for page to reach domcontentloaded state
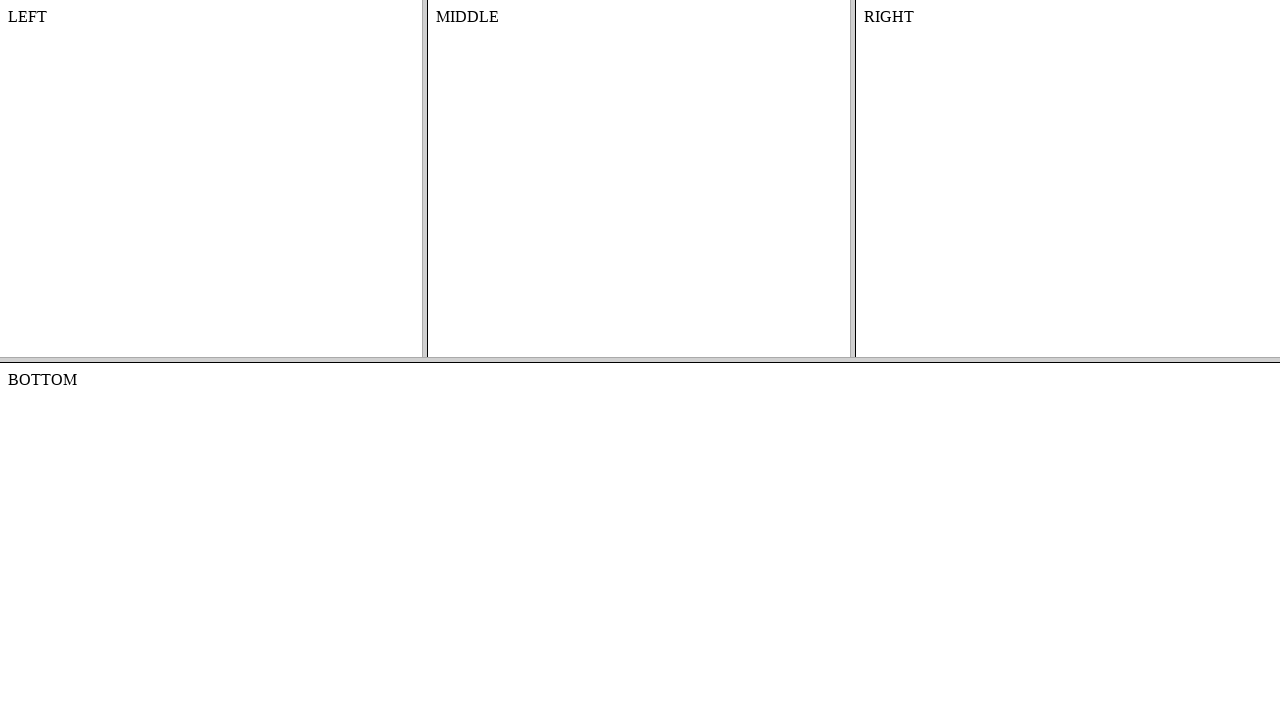

Retrieved all frame elements from the page
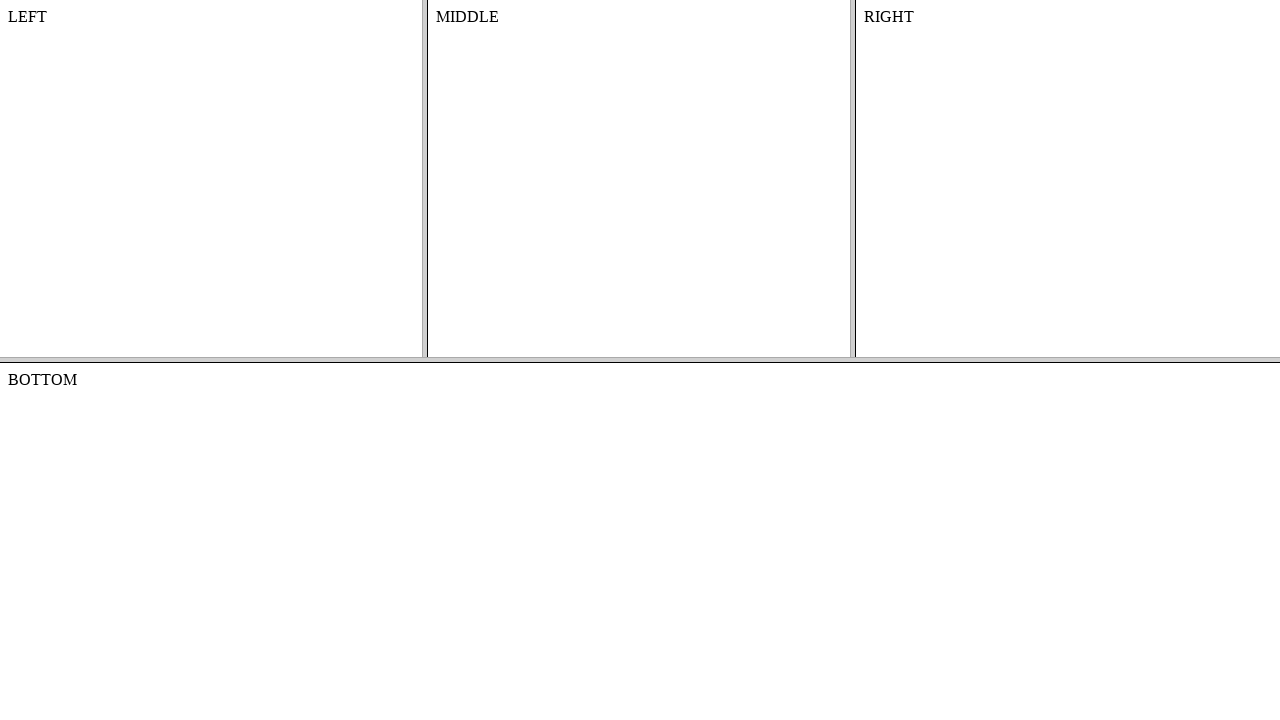

Extracted frame attributes - Id: None, Name: frame-top
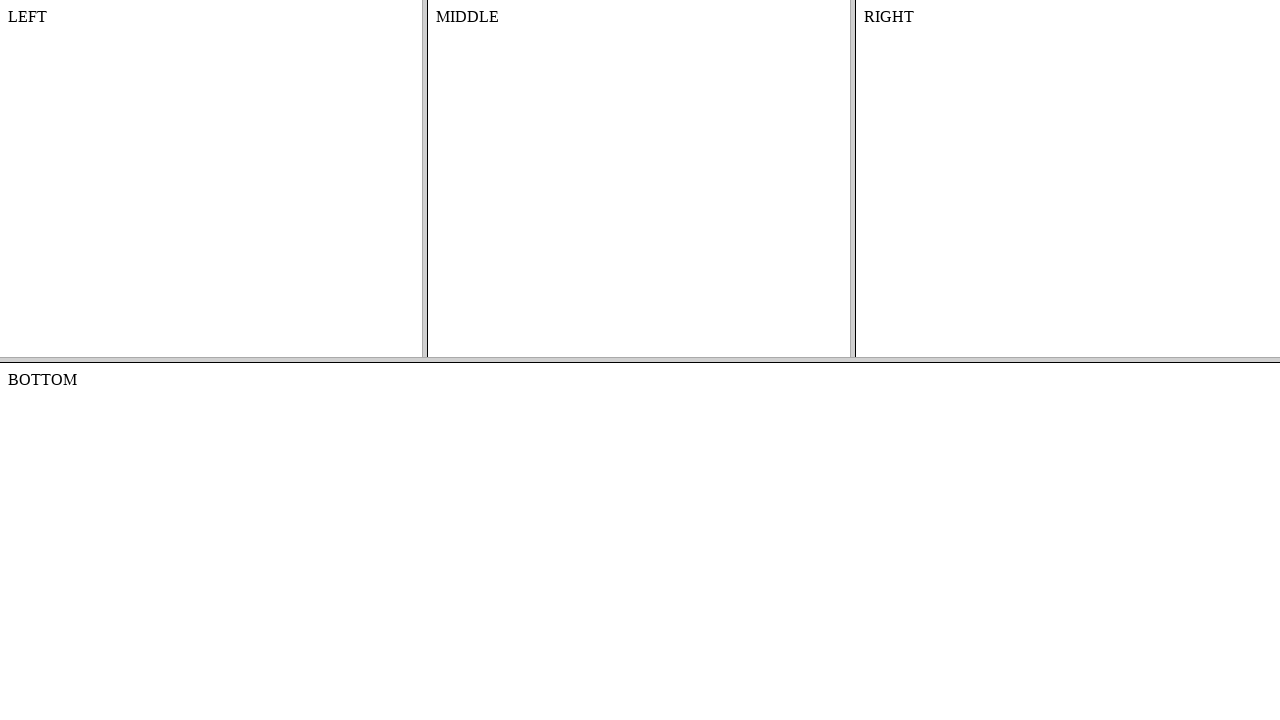

Extracted frame attributes - Id: None, Name: frame-bottom
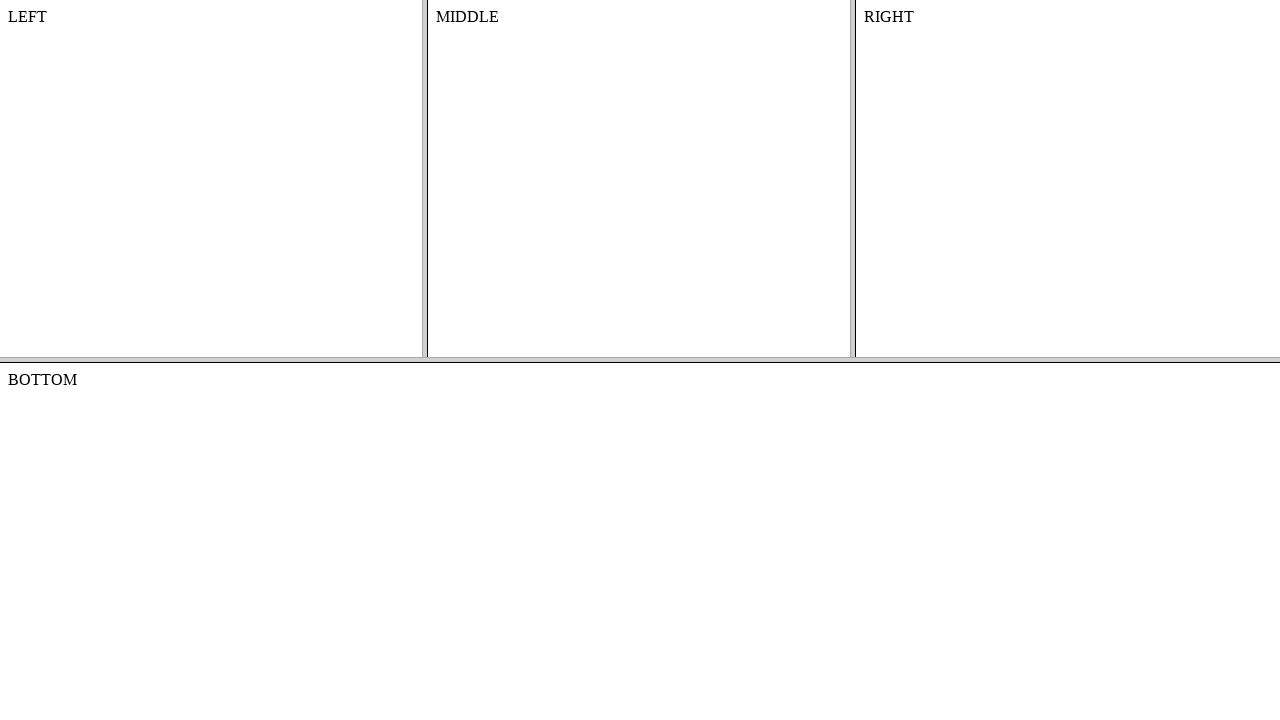

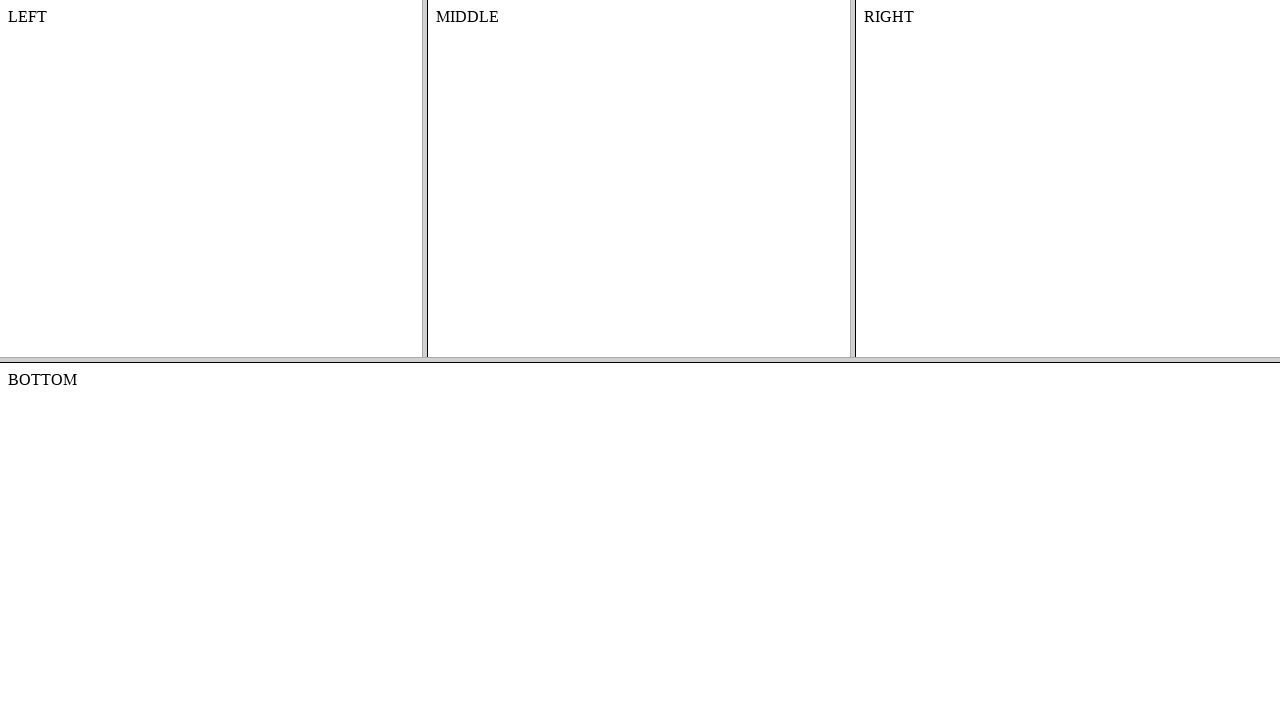